Tests the add/remove elements functionality by clicking the "Add Element" button 5 times in a loop and verifying that delete buttons are created for each added element.

Starting URL: https://the-internet.herokuapp.com/add_remove_elements/

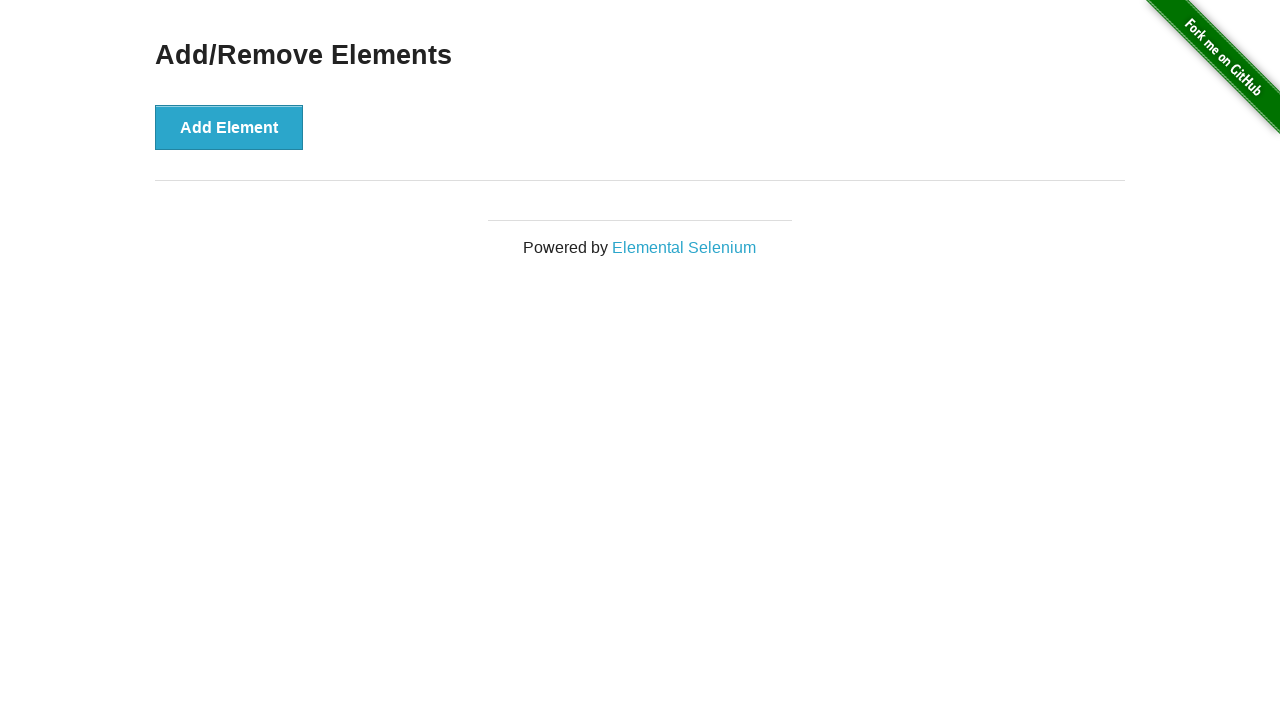

Clicked 'Add Element' button at (229, 127) on [onclick="addElement()"]
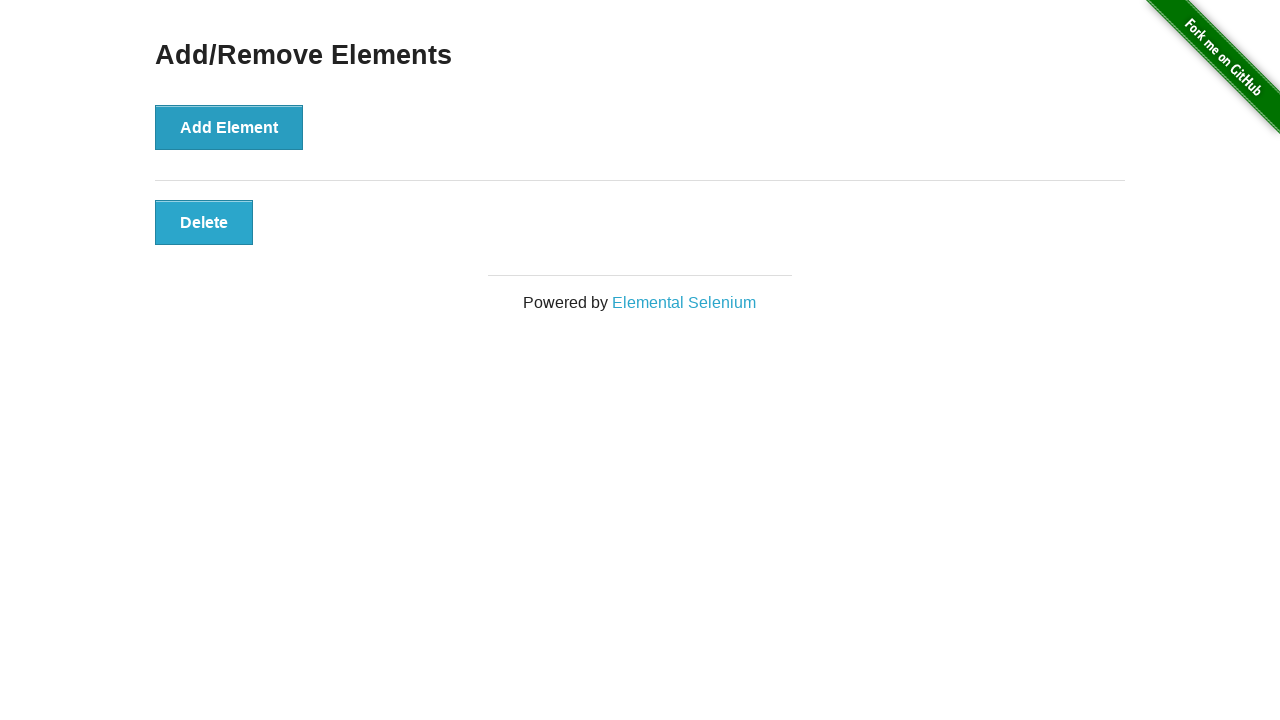

Waited 500ms between element additions
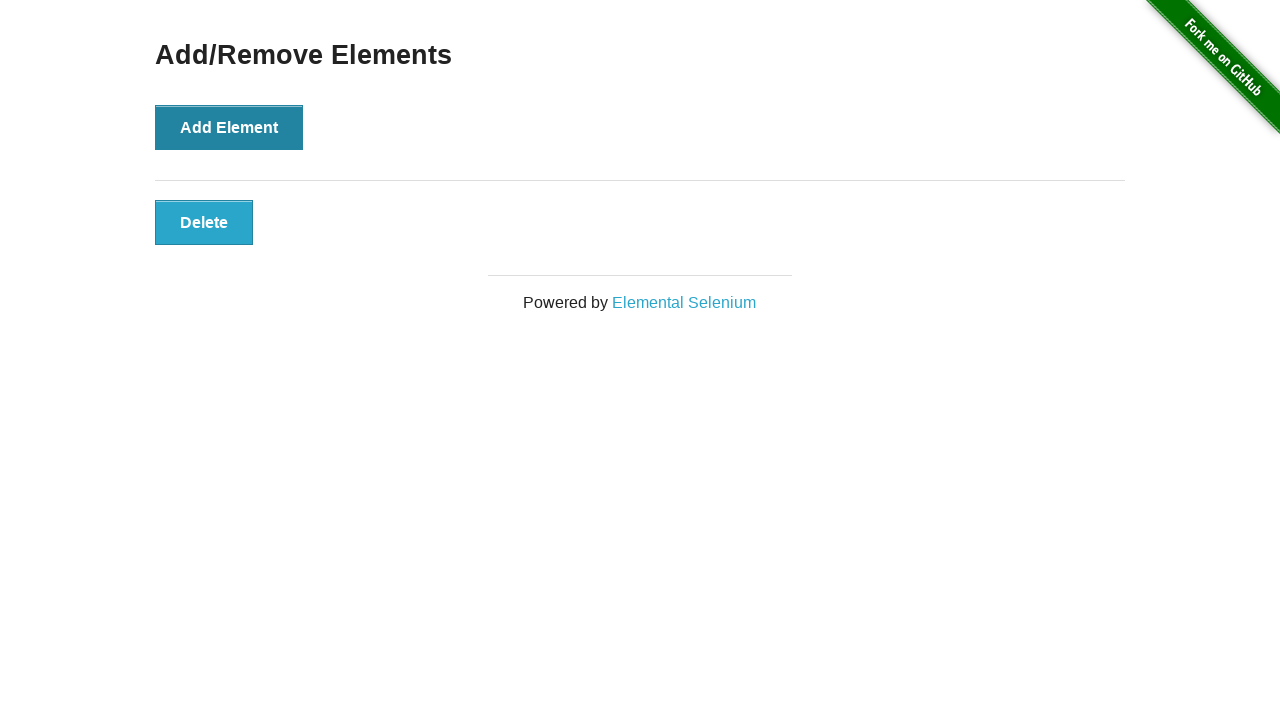

Clicked 'Add Element' button at (229, 127) on [onclick="addElement()"]
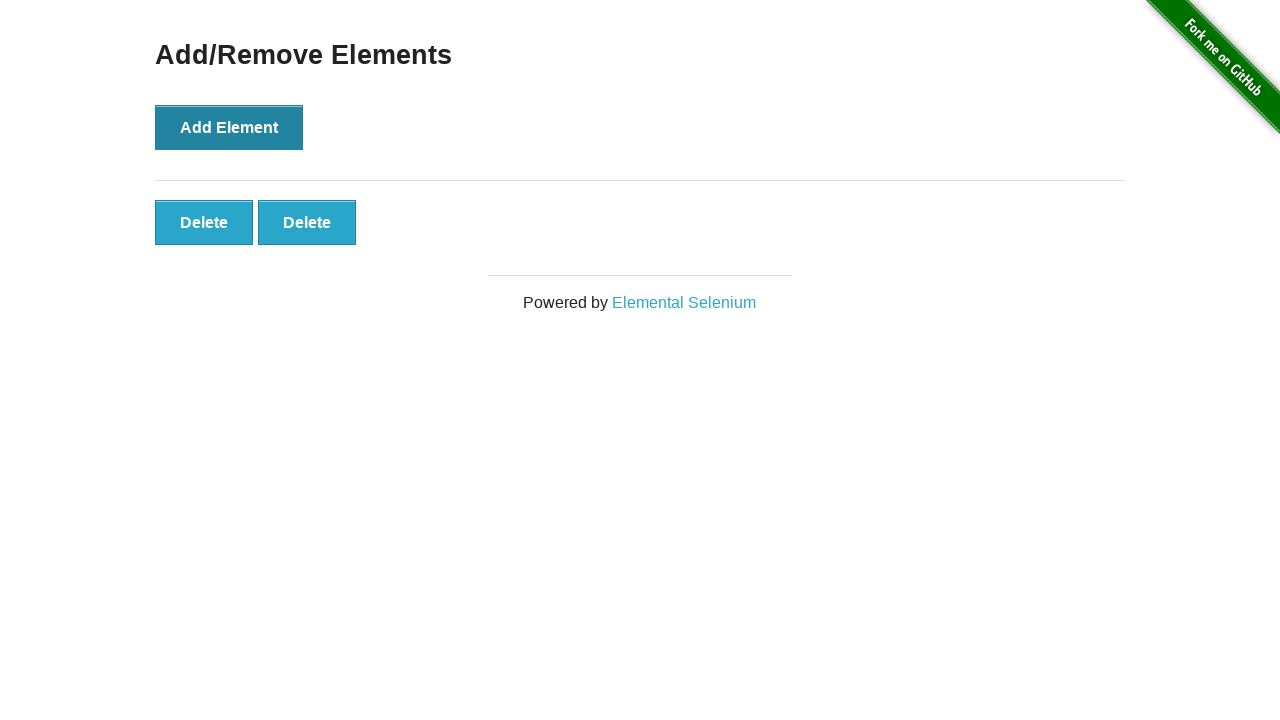

Waited 500ms between element additions
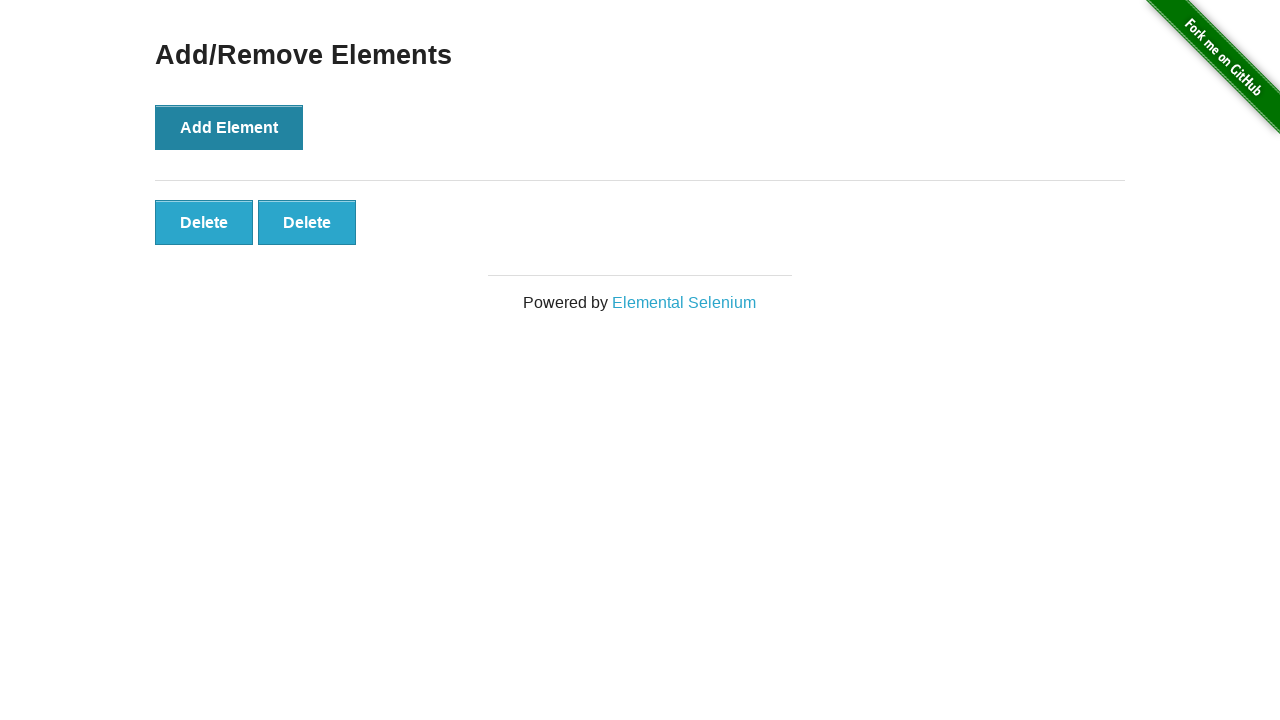

Clicked 'Add Element' button at (229, 127) on [onclick="addElement()"]
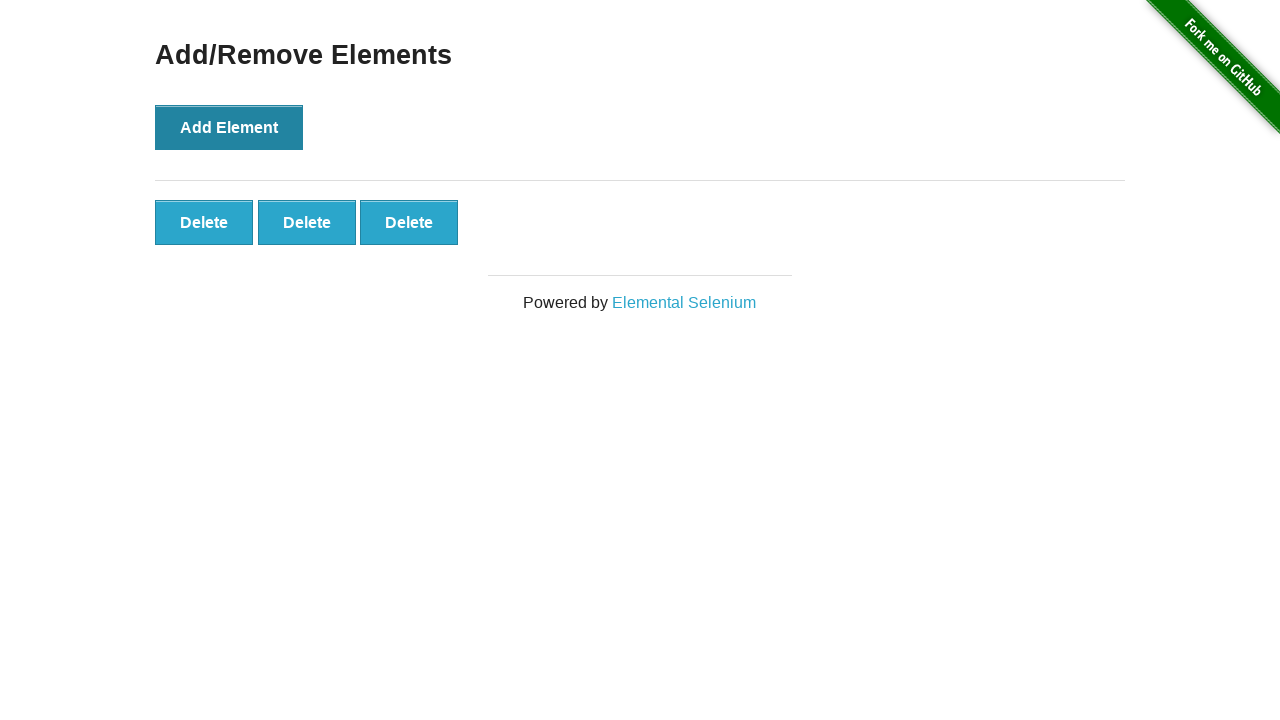

Waited 500ms between element additions
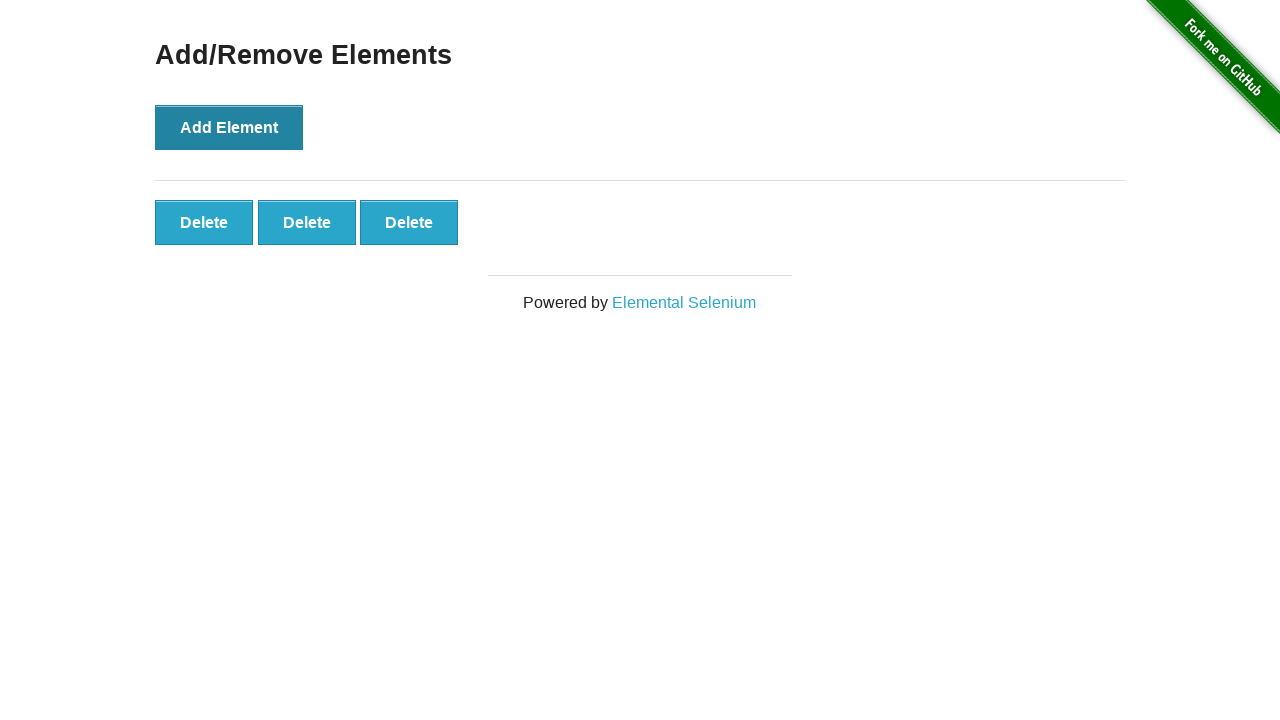

Clicked 'Add Element' button at (229, 127) on [onclick="addElement()"]
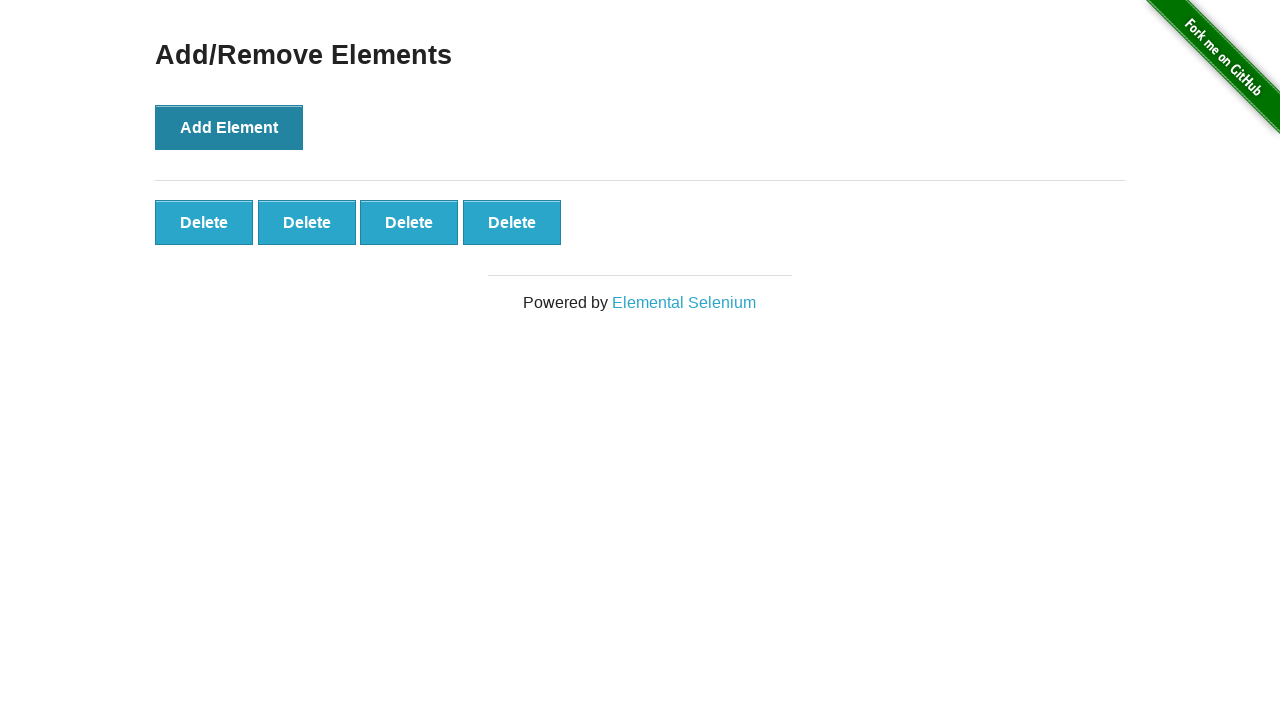

Waited 500ms between element additions
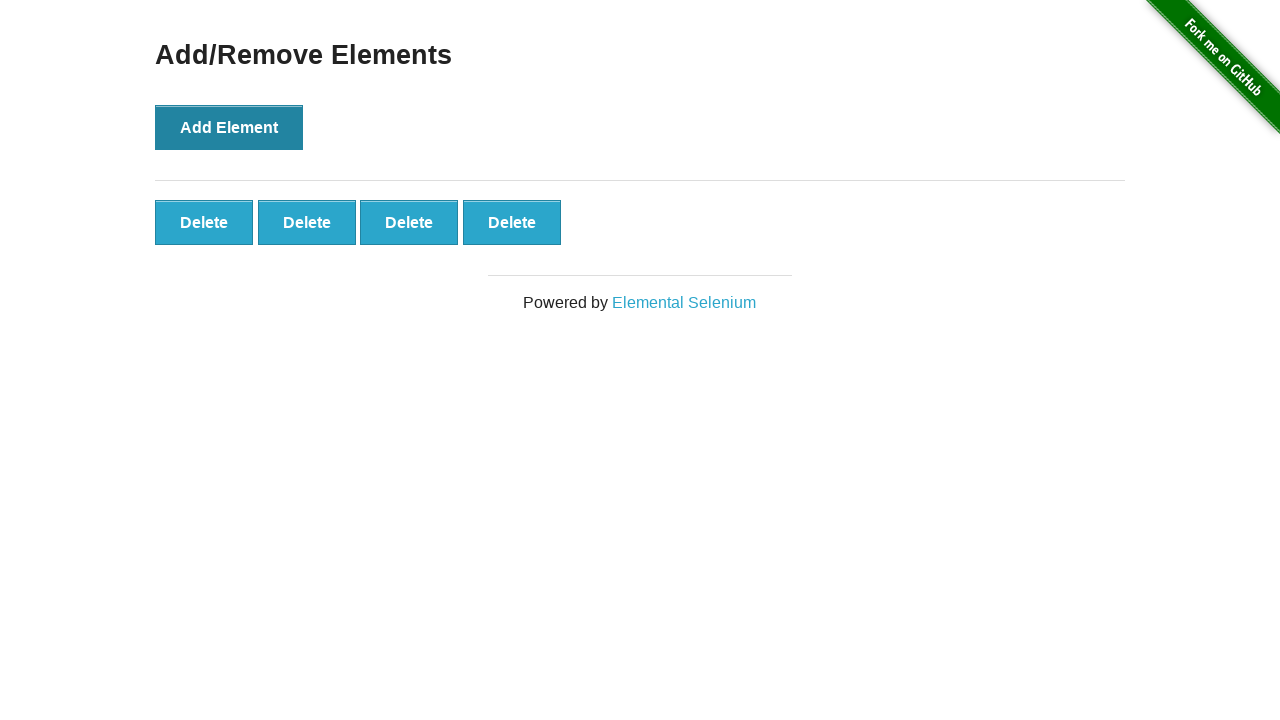

Clicked 'Add Element' button at (229, 127) on [onclick="addElement()"]
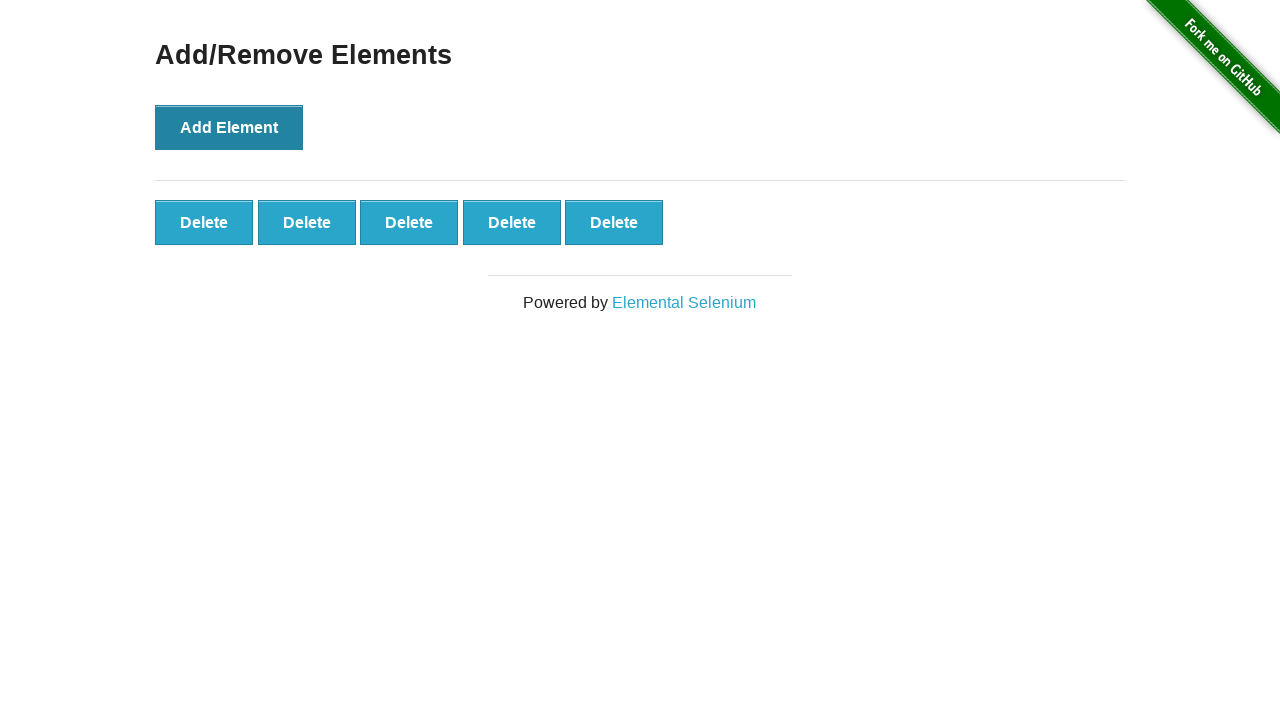

Waited 500ms between element additions
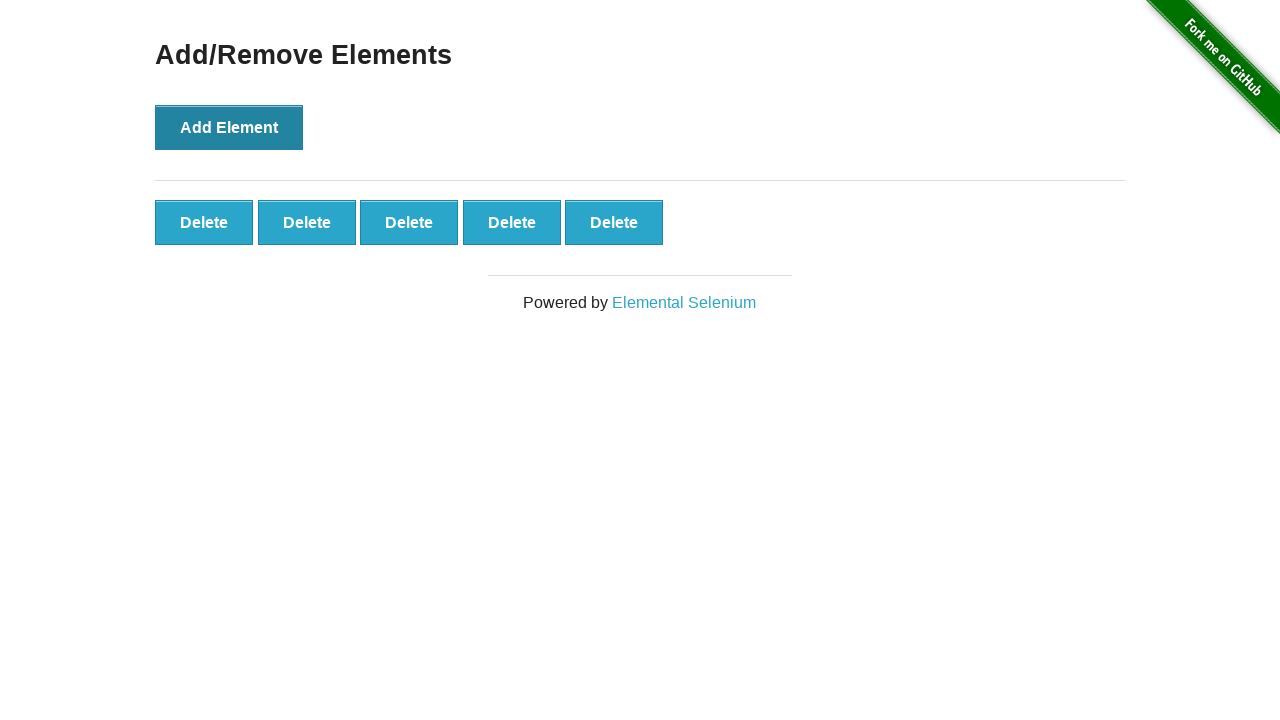

Verified delete buttons are present on page
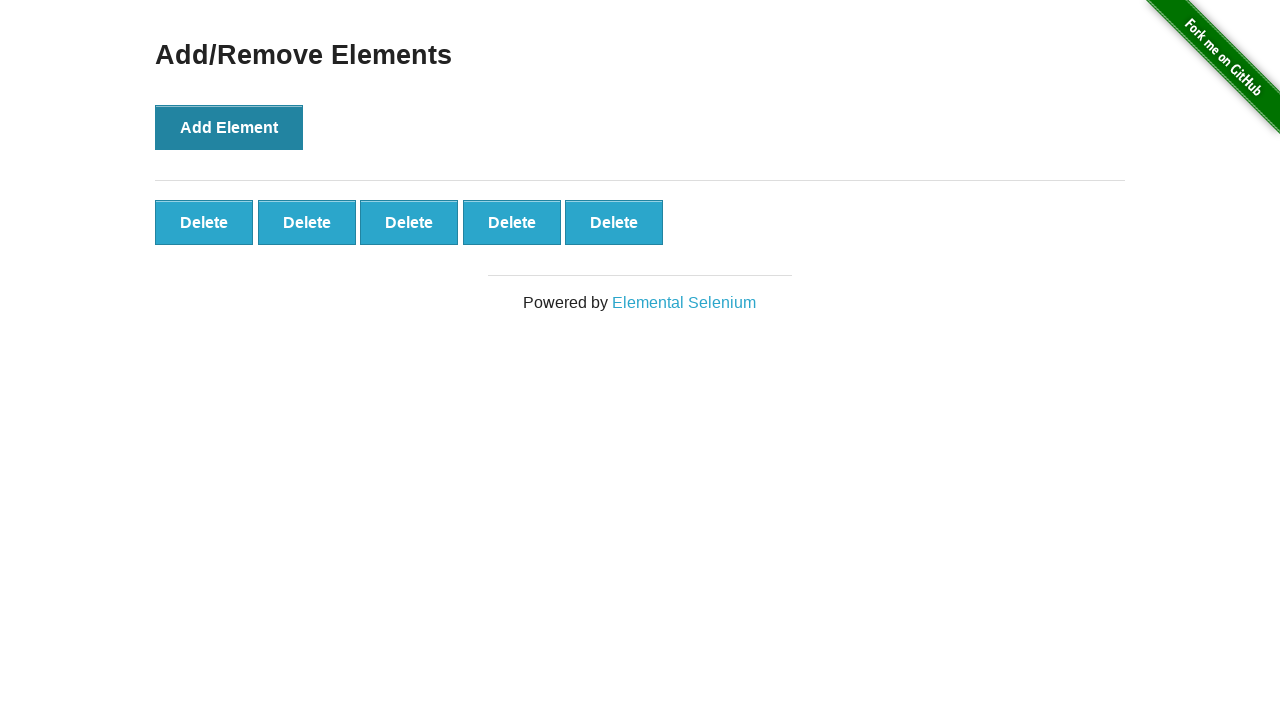

Verified exactly 5 delete buttons exist after 5 add clicks
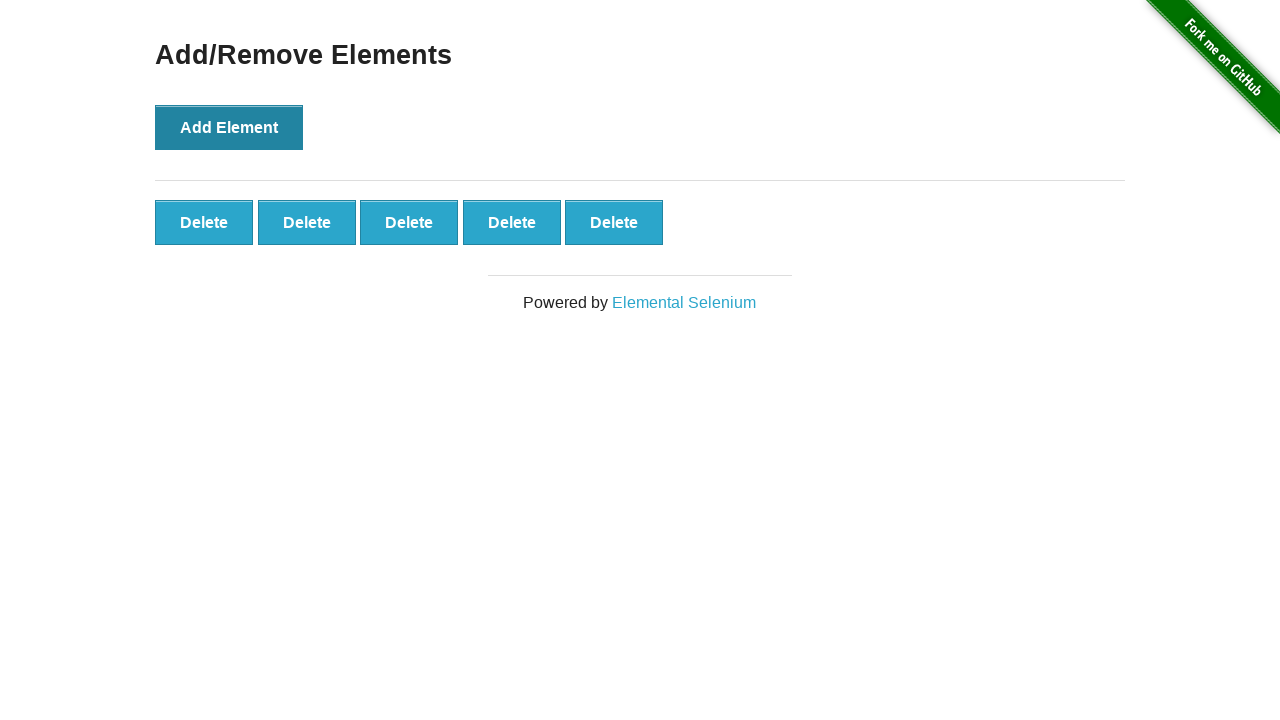

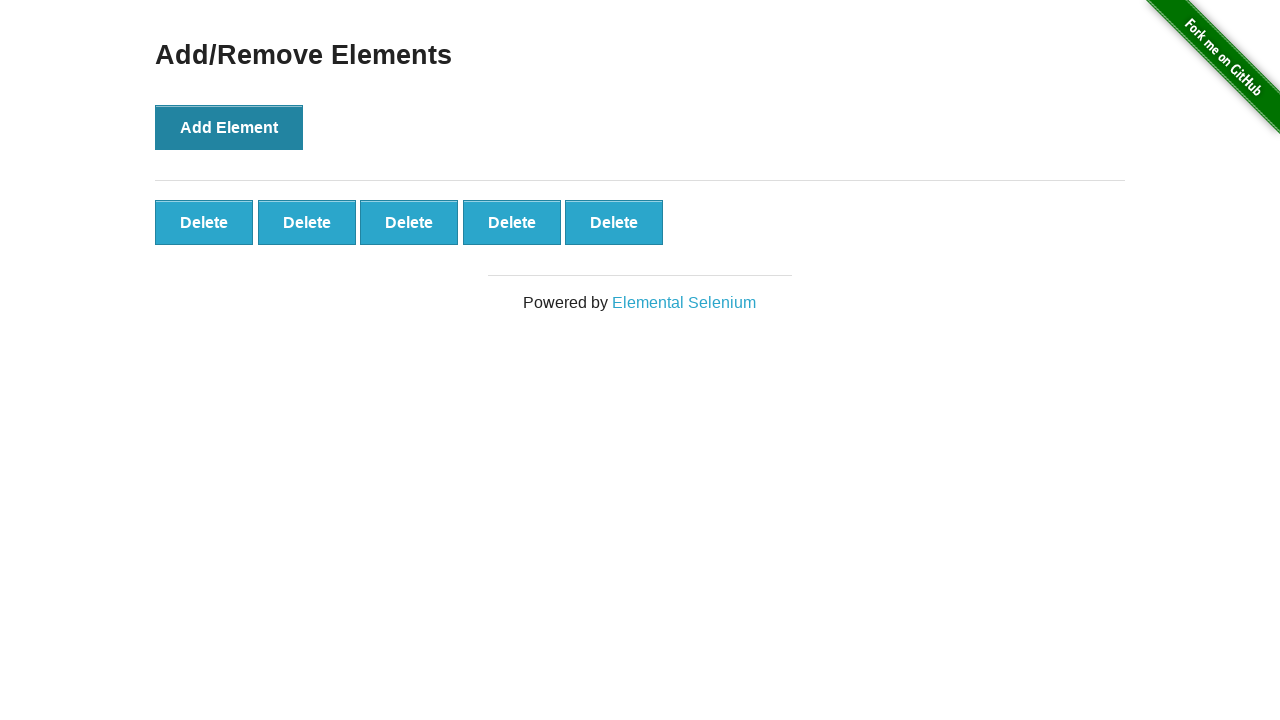